Tests a grocery shopping application by searching for products containing "ca", verifying product count, adding items to cart by clicking buttons, and validating the brand logo text.

Starting URL: https://rahulshettyacademy.com/seleniumPractise/#/

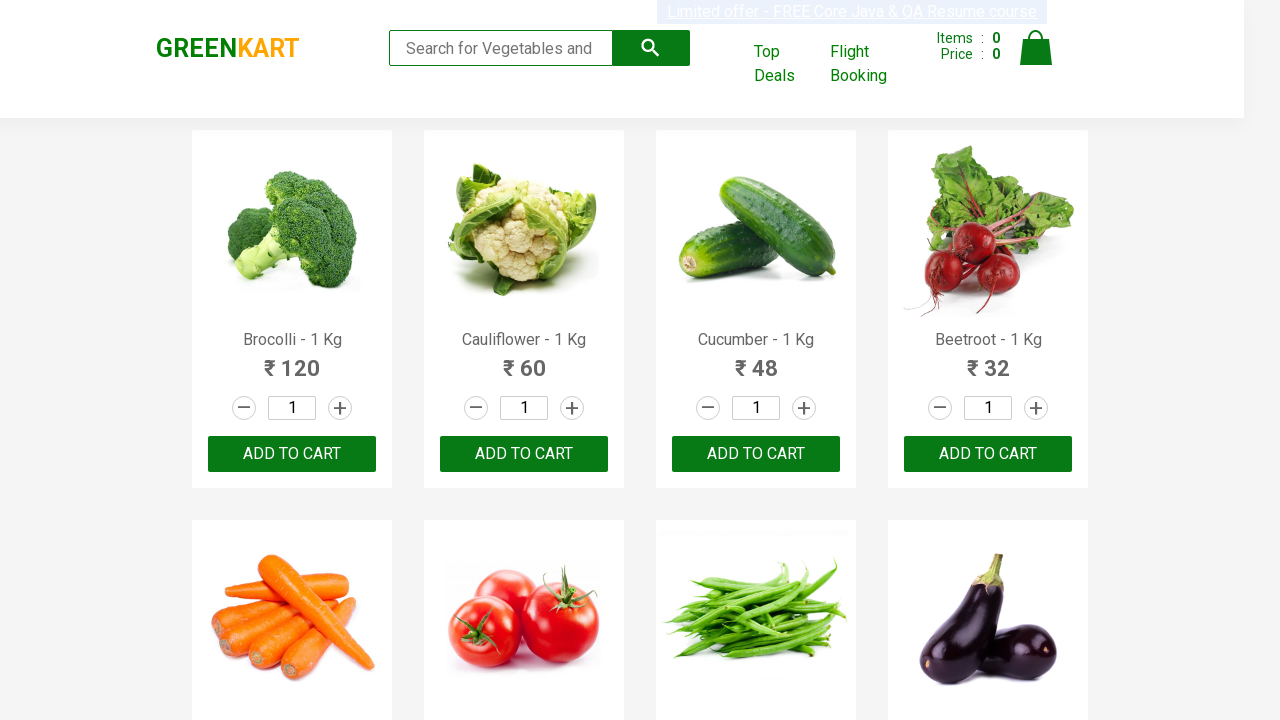

Typed 'ca' in search box to filter products on .search-keyword
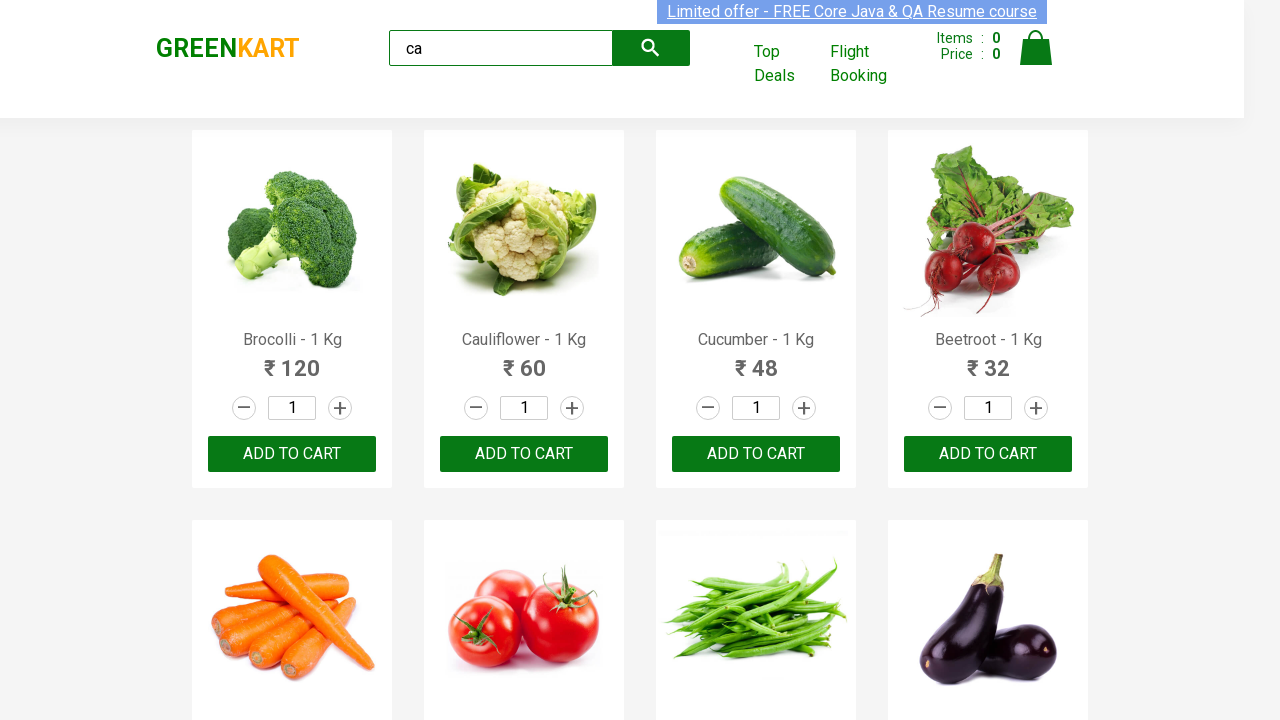

Waited 2000ms for products to load
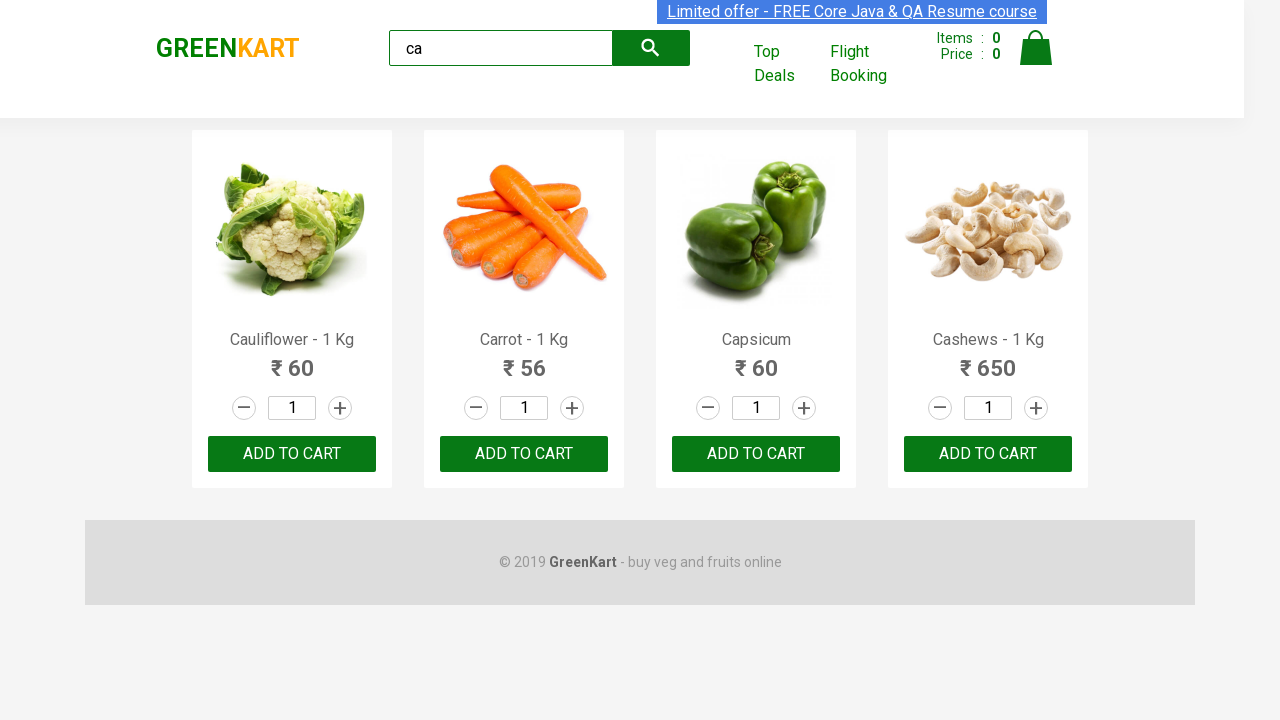

Verified products are displayed
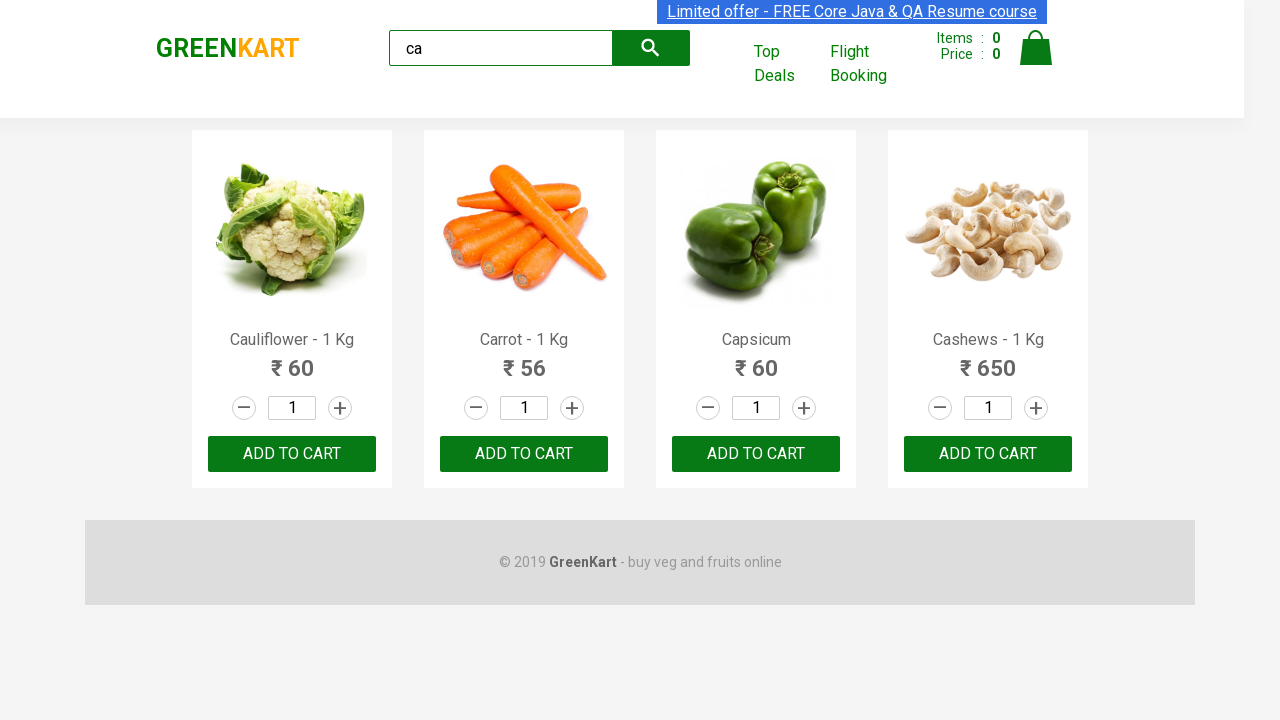

Clicked ADD TO CART button on 3rd product using nth-child selector at (756, 454) on :nth-child(3) > .product-action > button
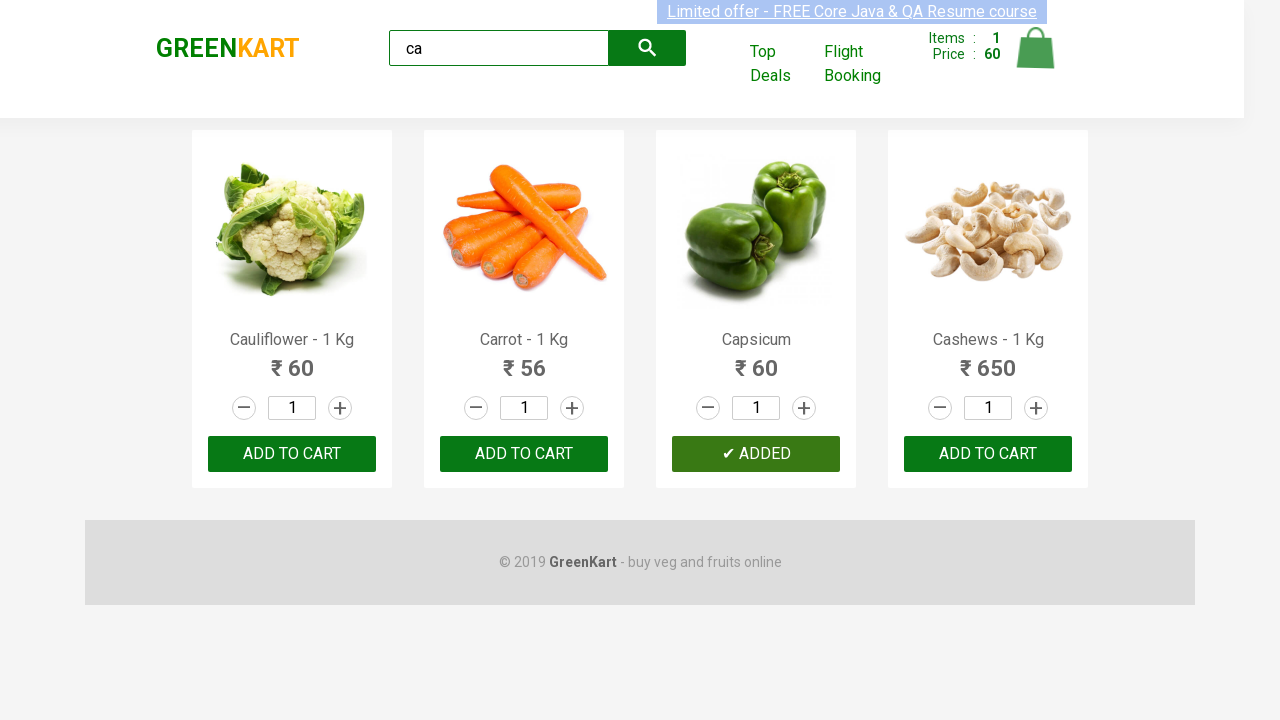

Clicked ADD TO CART button on 3rd product using nth selector at (756, 454) on .products .product >> nth=2 >> text=ADD TO CART
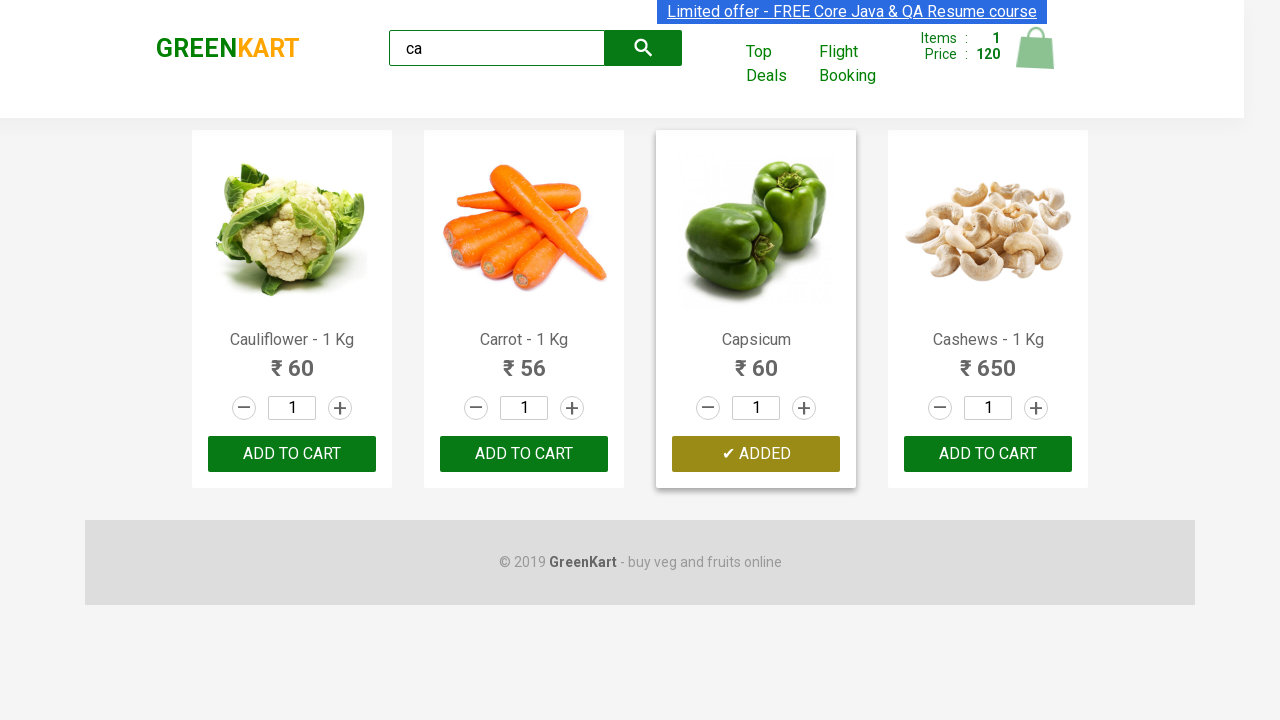

Found and clicked ADD TO CART button for Cashews product at index 3 at (988, 454) on .products .product >> nth=3 >> button
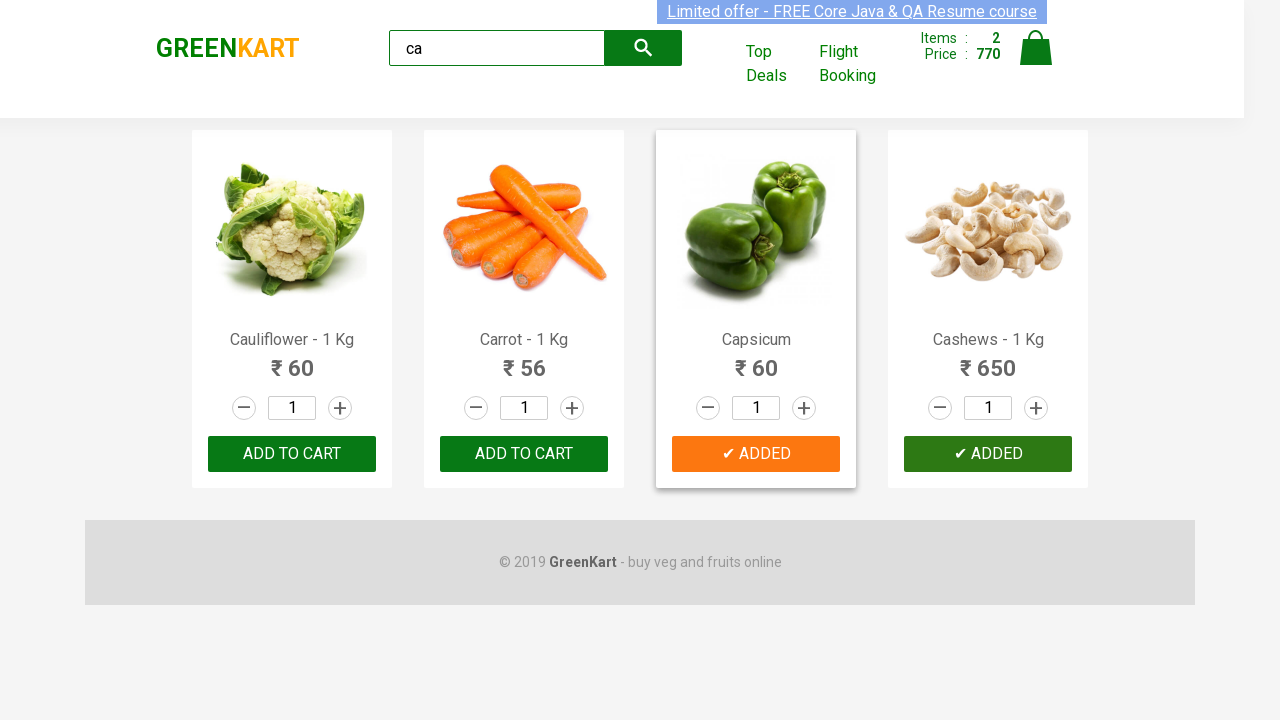

Retrieved brand logo text
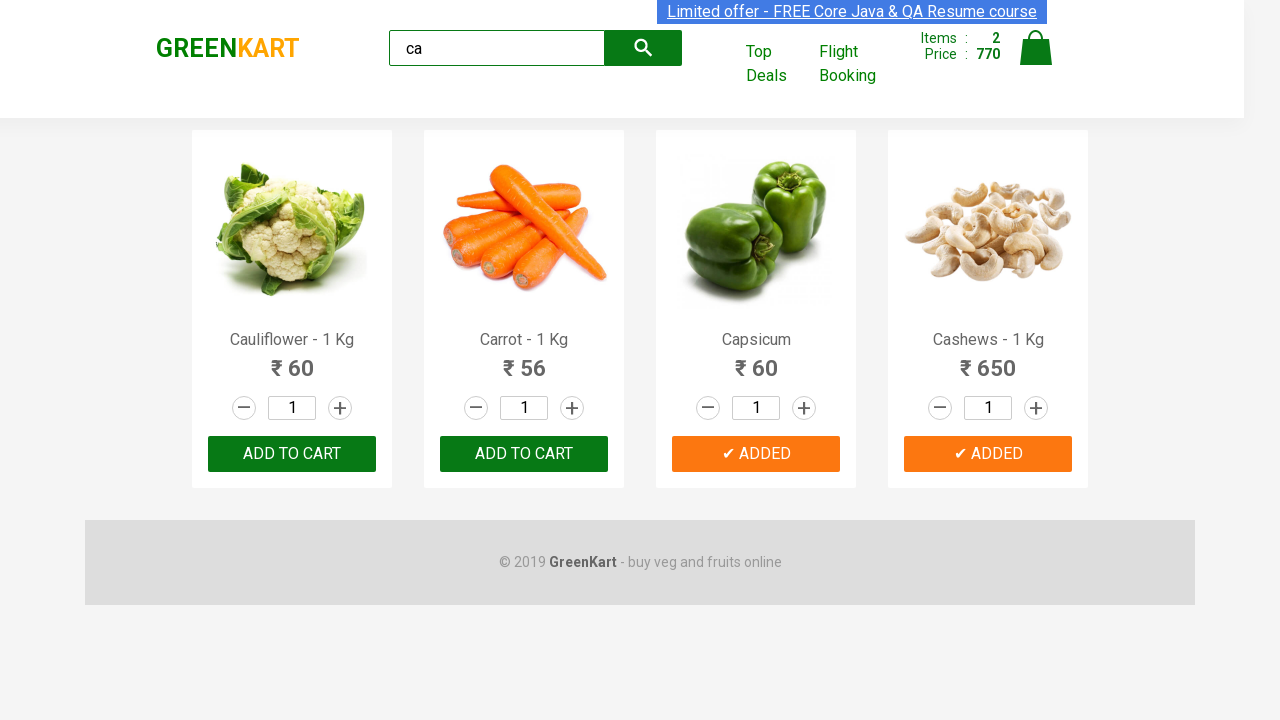

Verified brand logo text matches 'GREENKART'
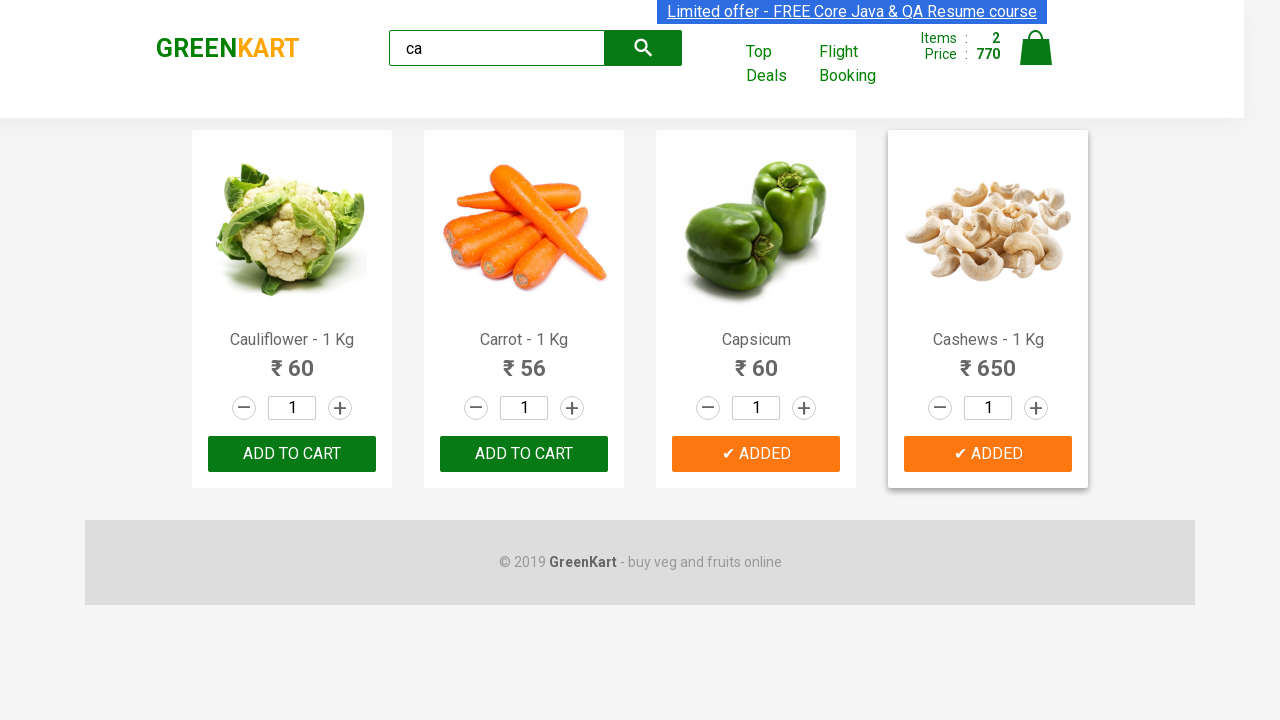

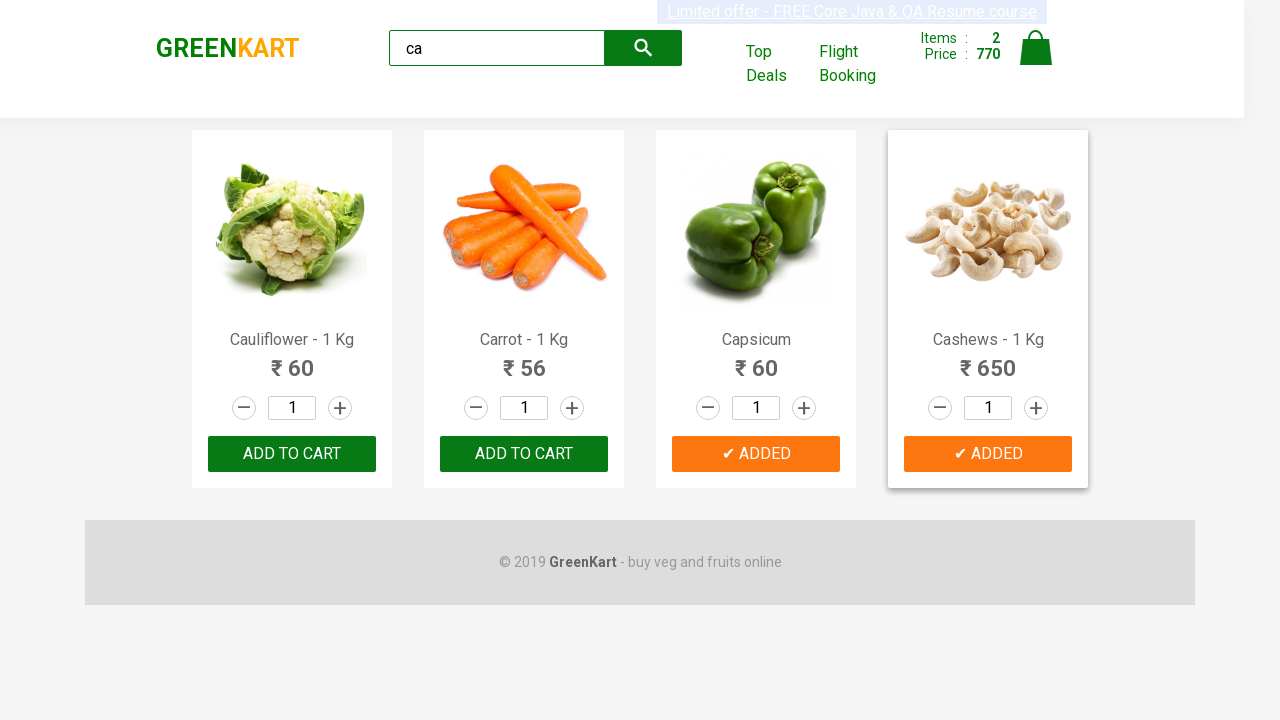